Navigates to GitHub homepage and verifies the page loads successfully. The original script was focused on print options configuration which doesn't translate to meaningful browser interactions.

Starting URL: https://github.com/

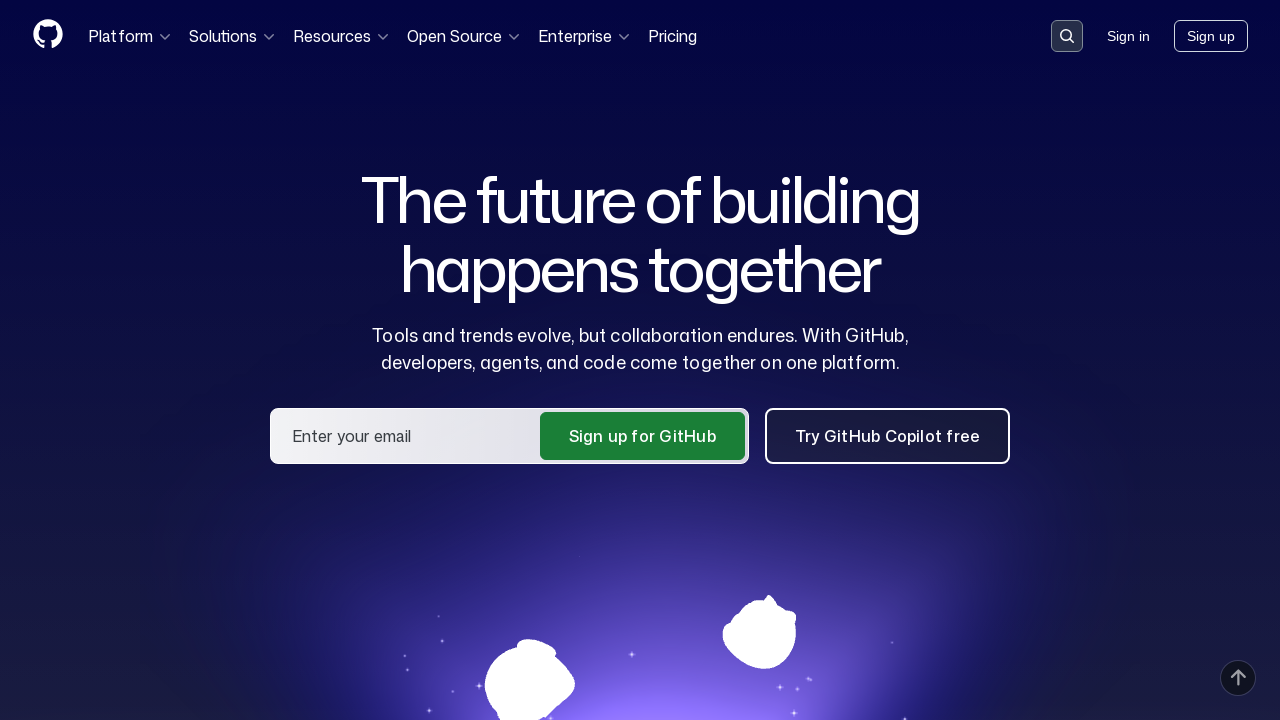

Navigated to GitHub homepage
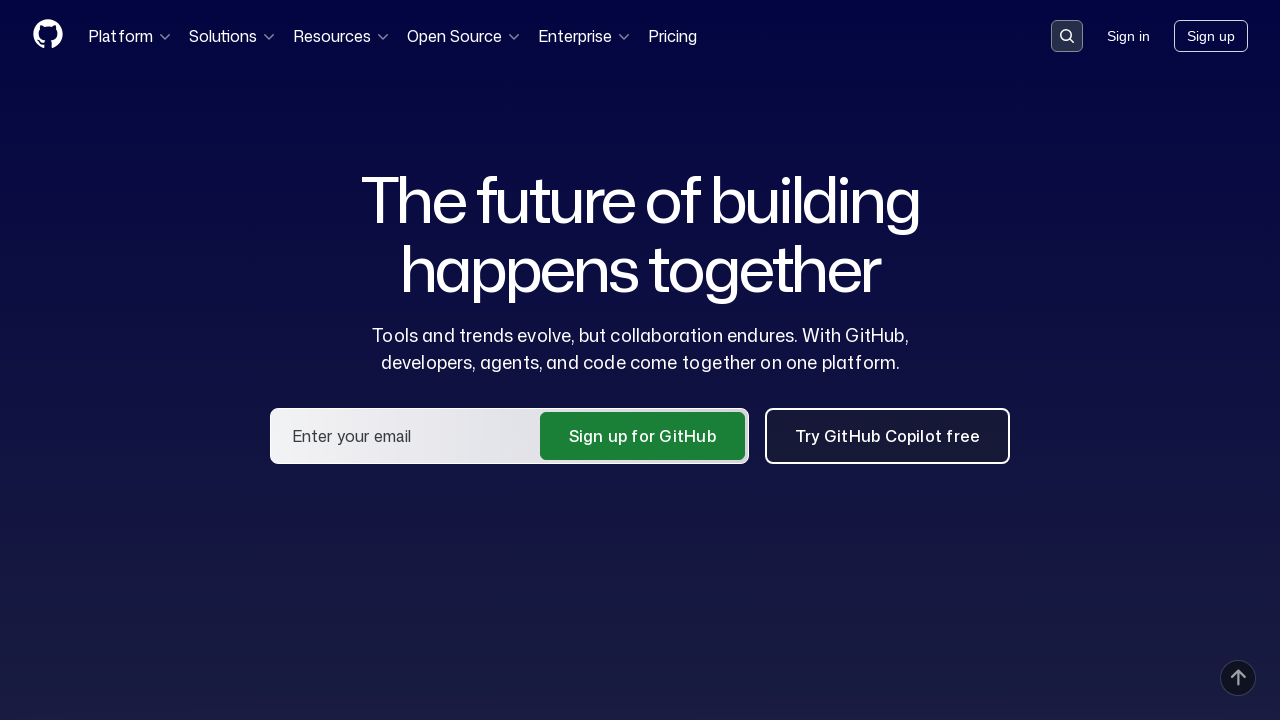

GitHub homepage DOM fully loaded
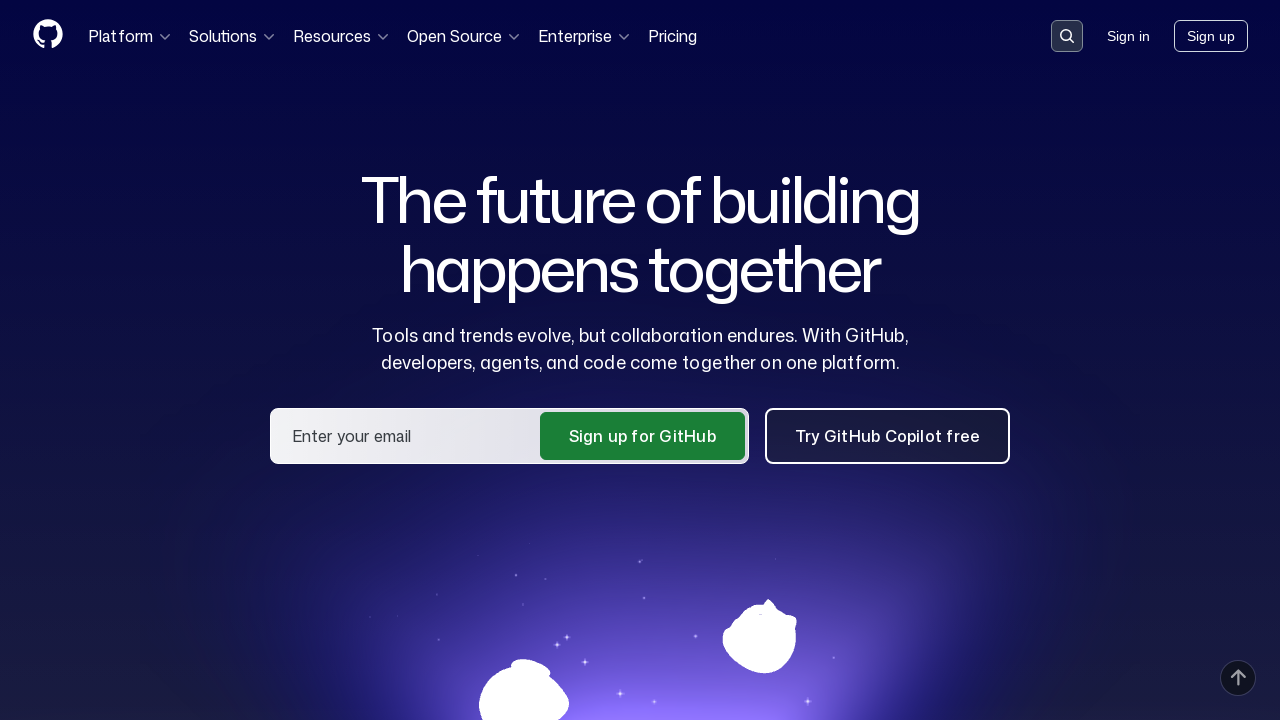

GitHub header element is visible
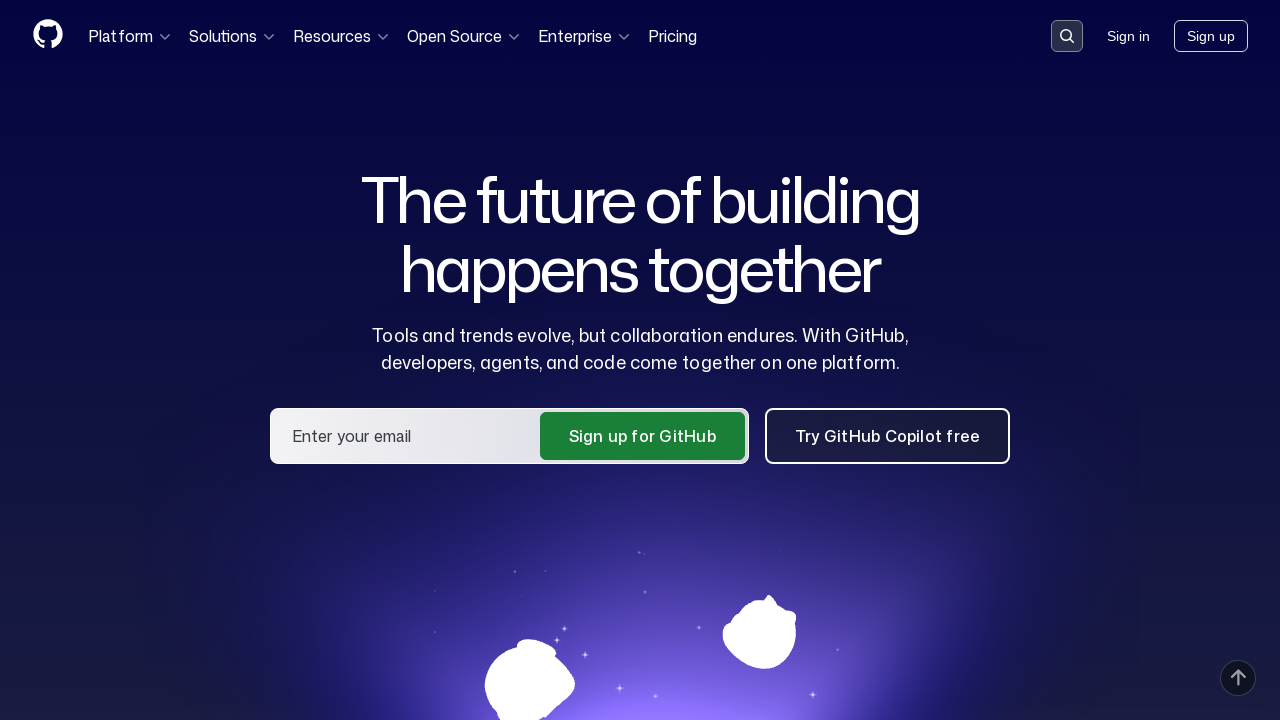

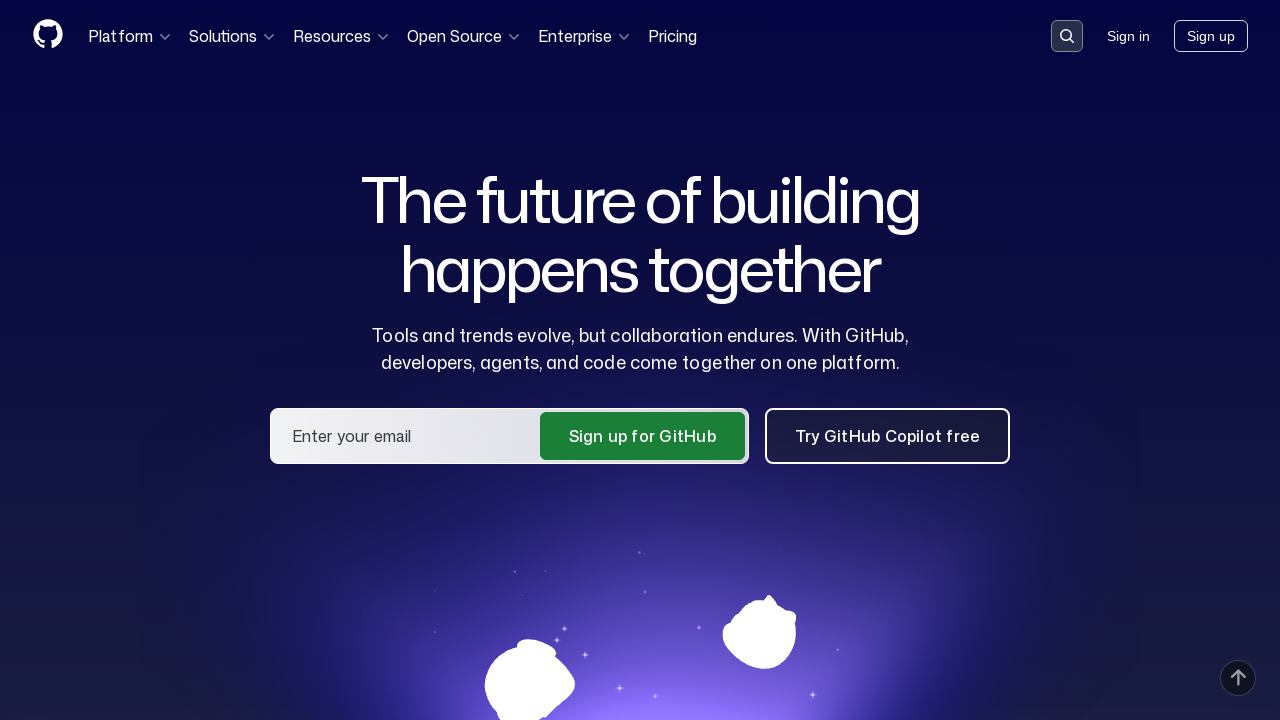